Tests drag and drop functionality by dragging an element from a source location and dropping it onto a target drop zone

Starting URL: https://crossbrowsertesting.github.io/drag-and-drop.html

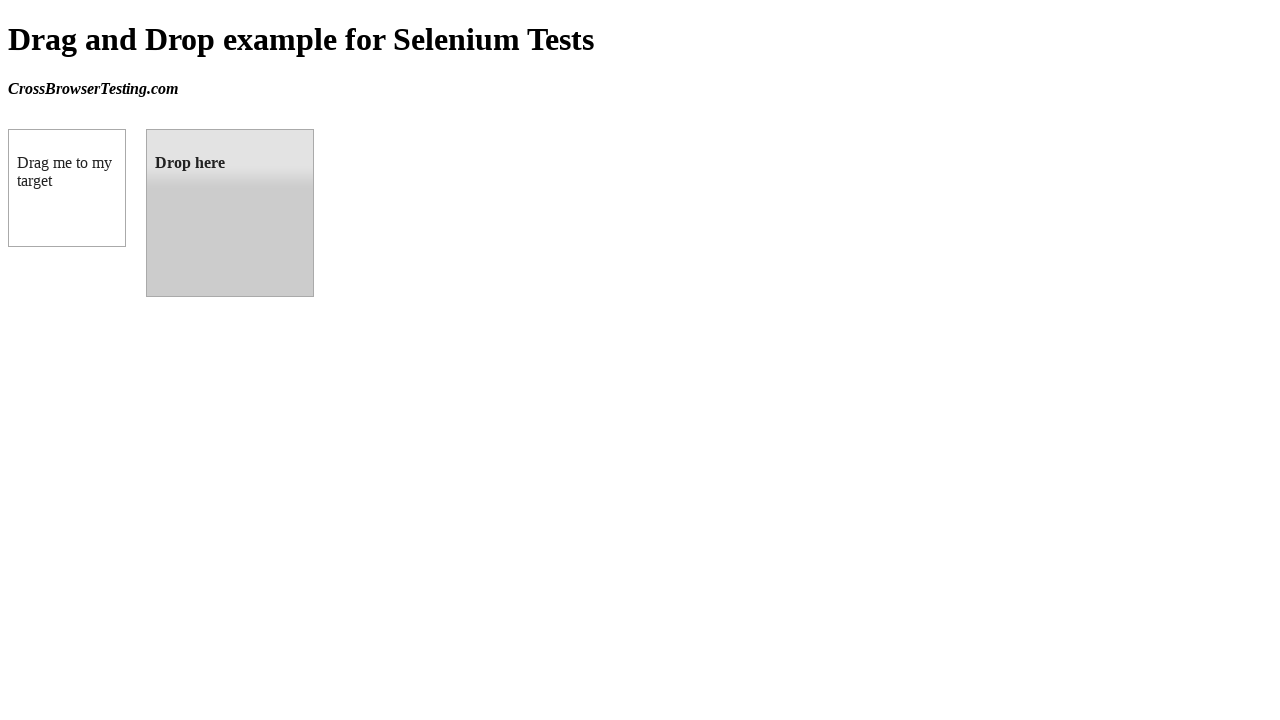

Waited for draggable element to be visible
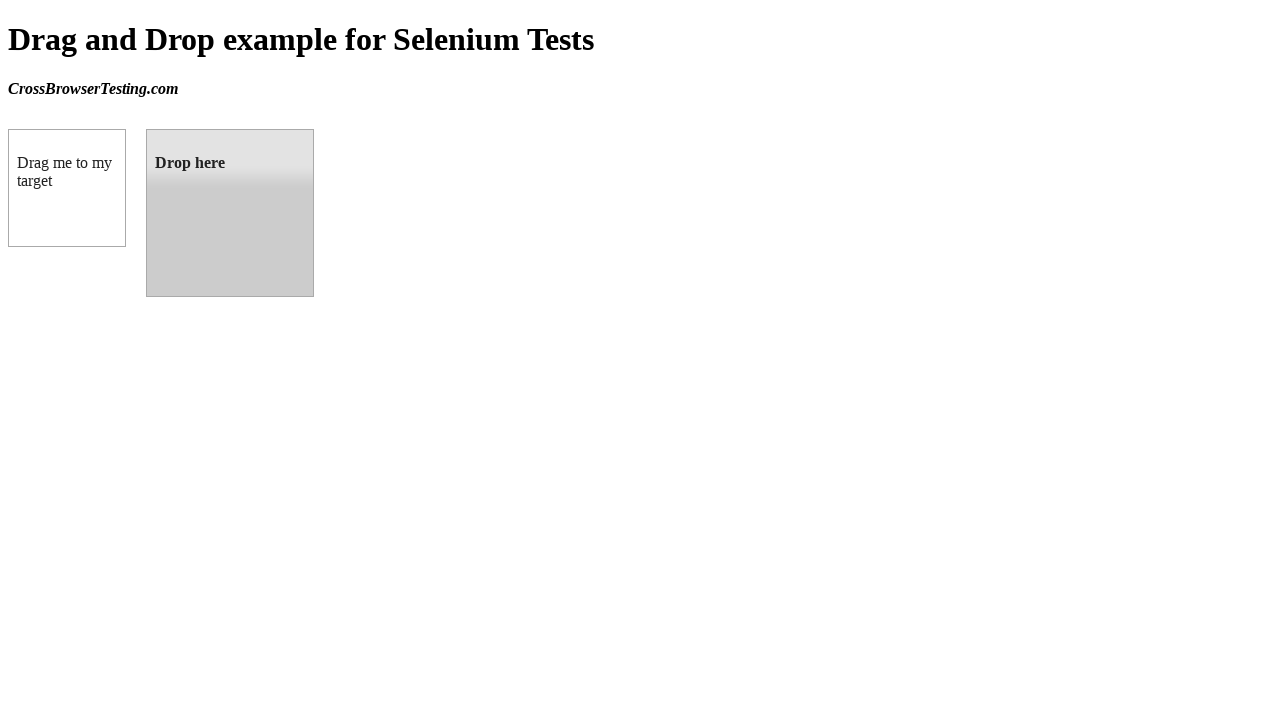

Waited for droppable element to be visible
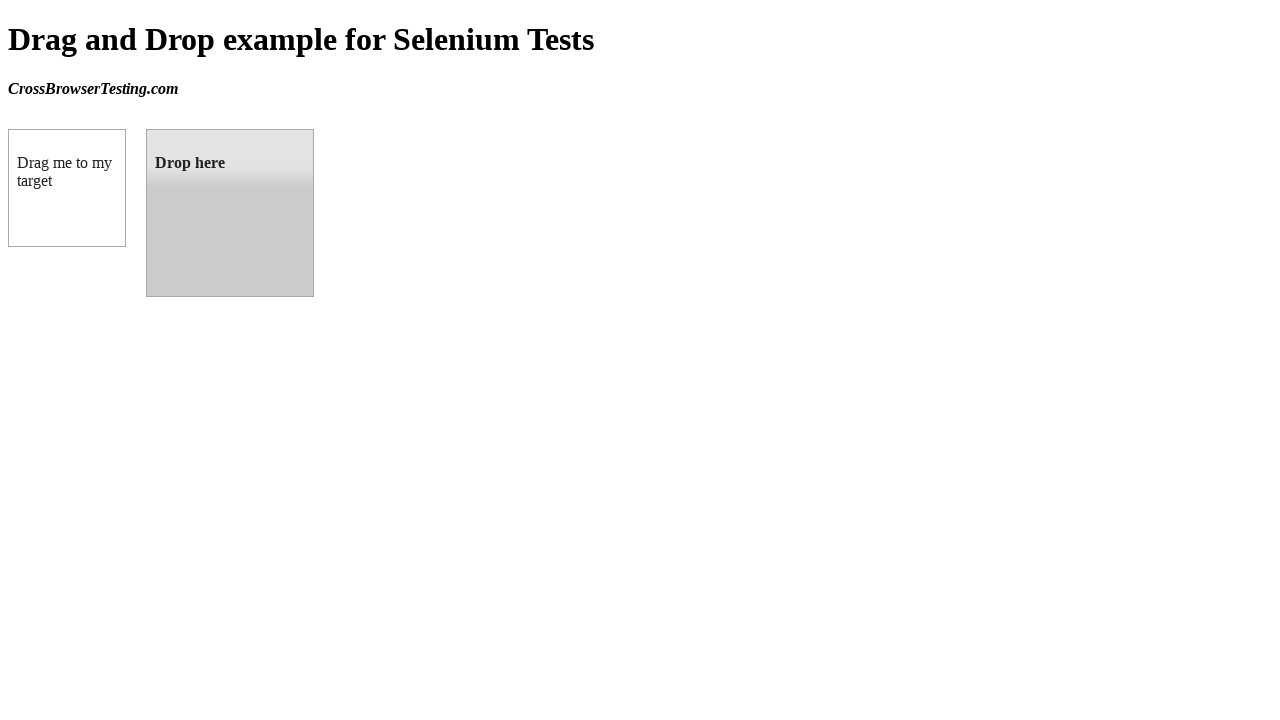

Dragged element from source and dropped it onto target drop zone at (230, 213)
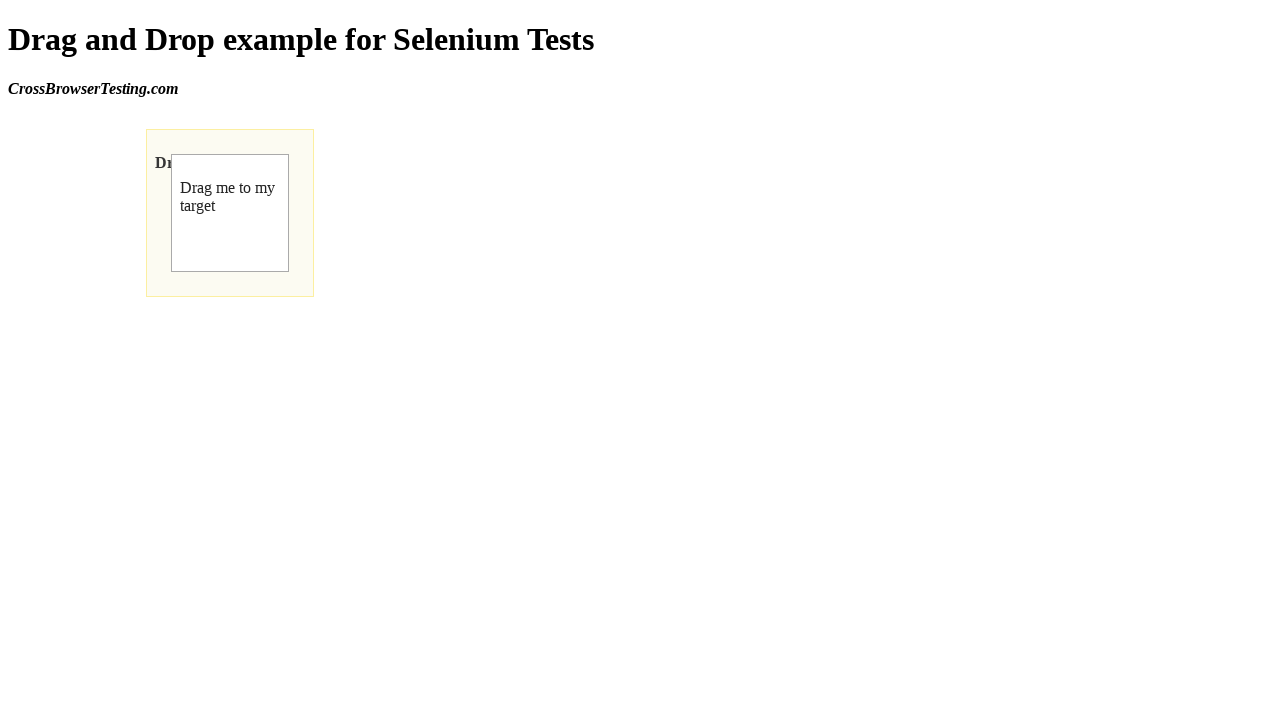

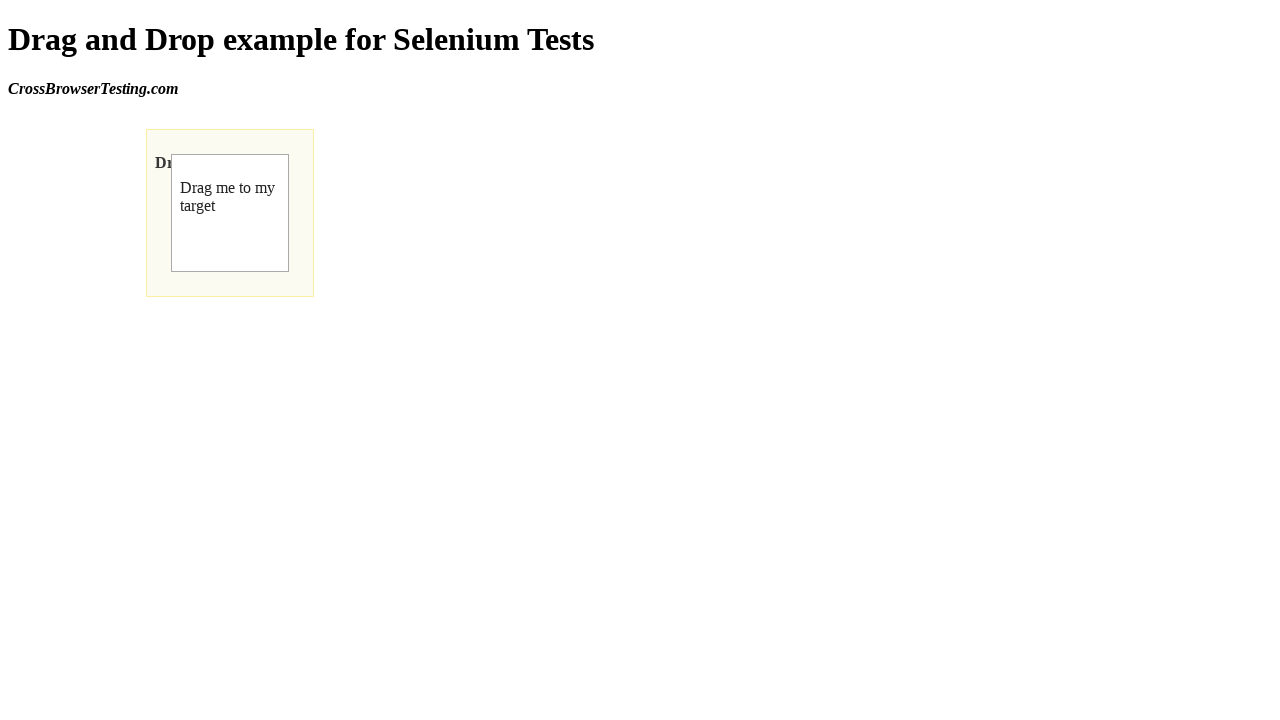